Tests JS Confirm by clicking the confirm button, accepting it, and verifying the result message shows OK was clicked

Starting URL: https://the-internet.herokuapp.com/javascript_alerts

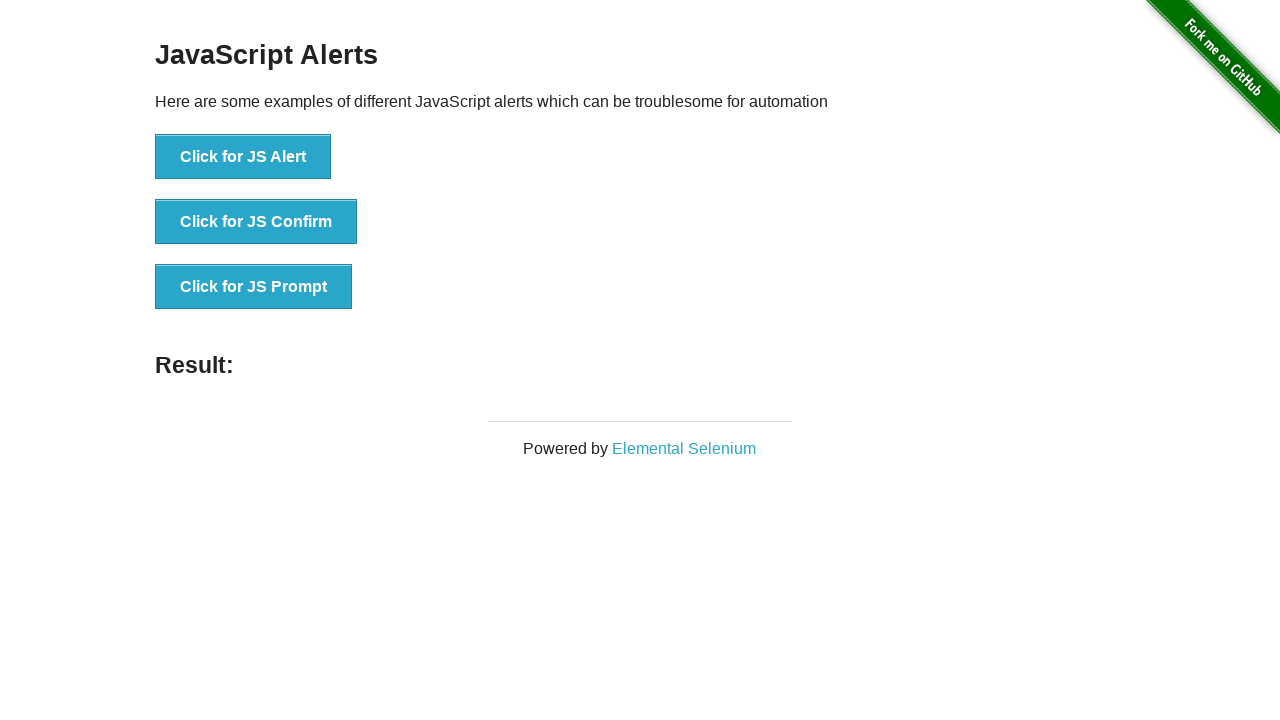

Navigated to JavaScript alerts page
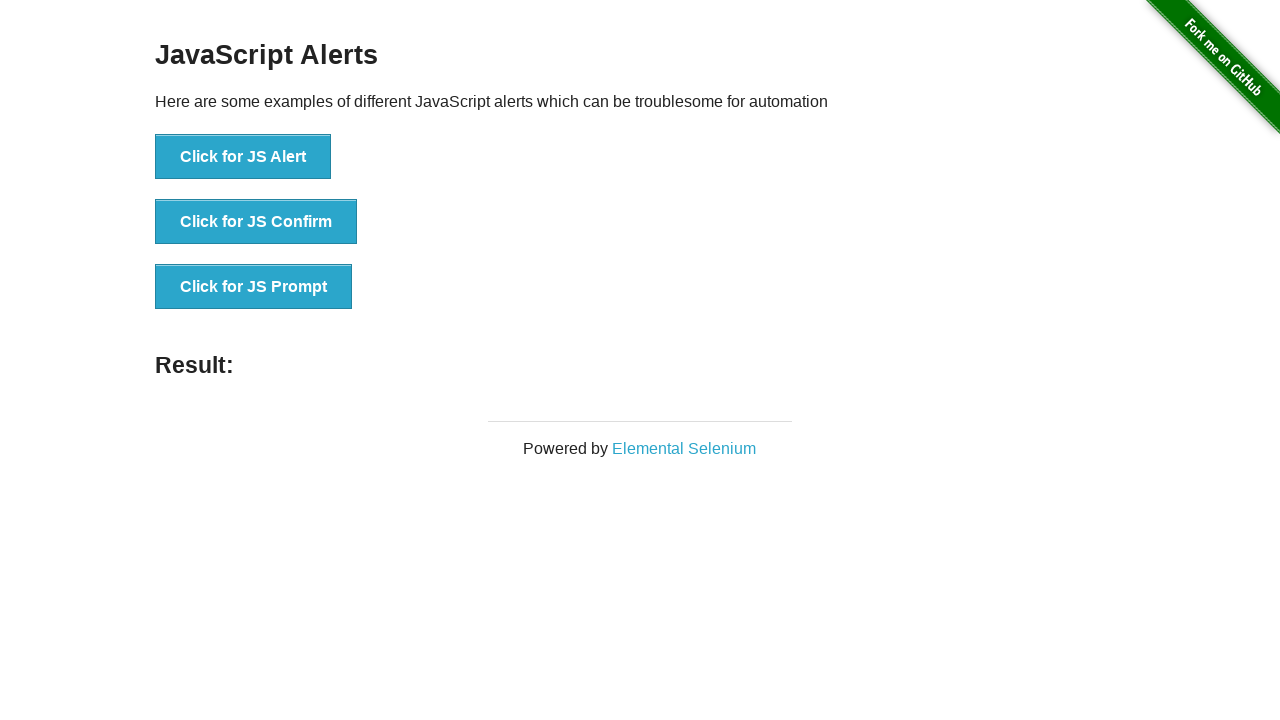

Set up dialog handler to accept confirm dialogs
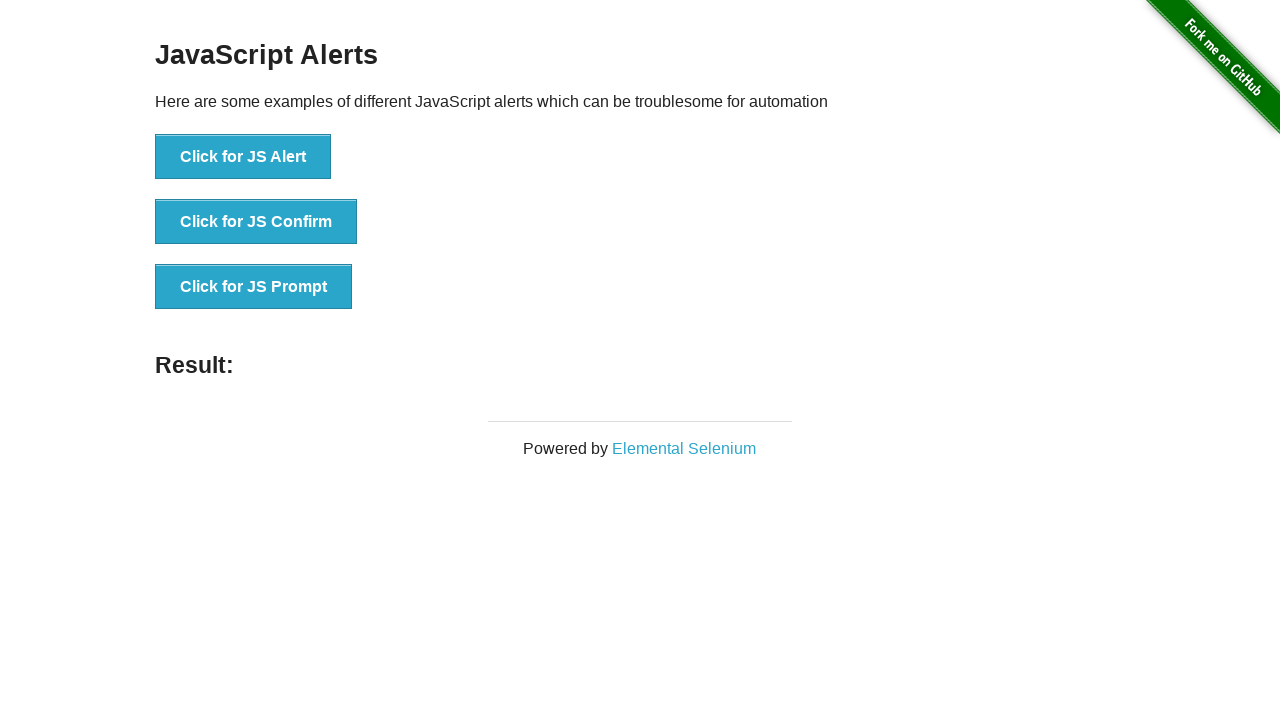

Clicked the JS Confirm button at (256, 222) on button[onclick*='jsConfirm']
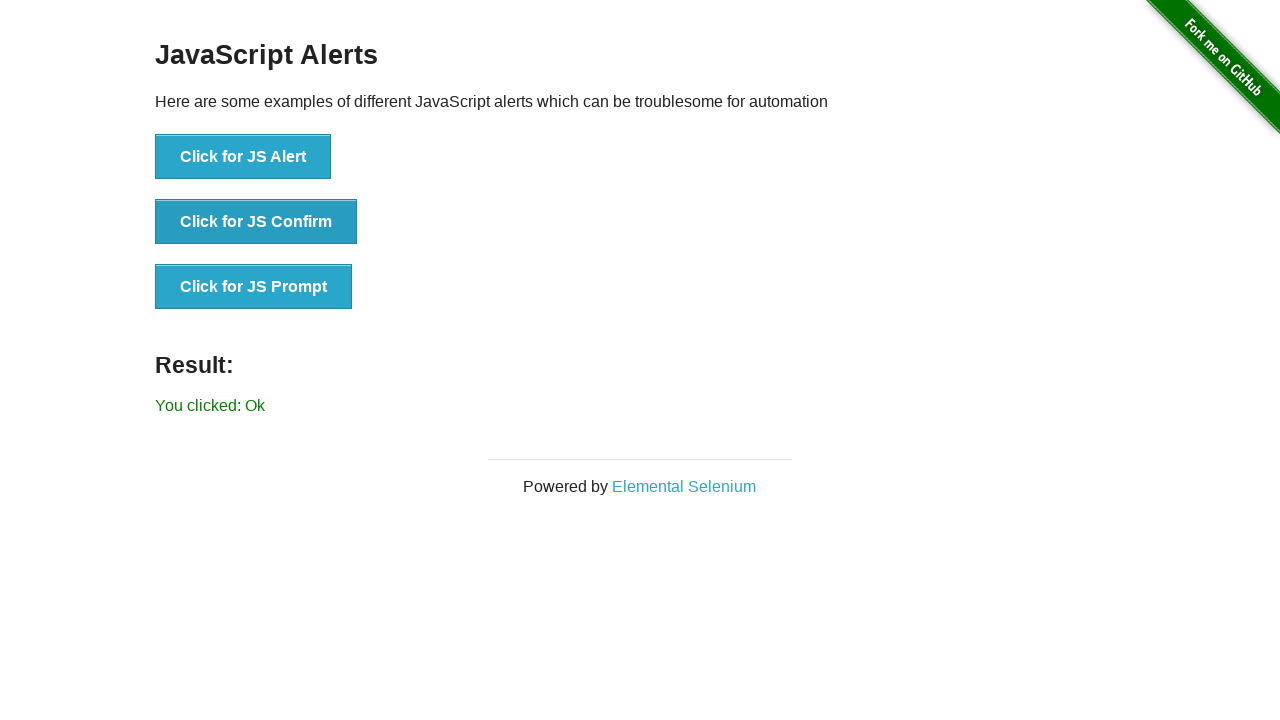

Result message element loaded
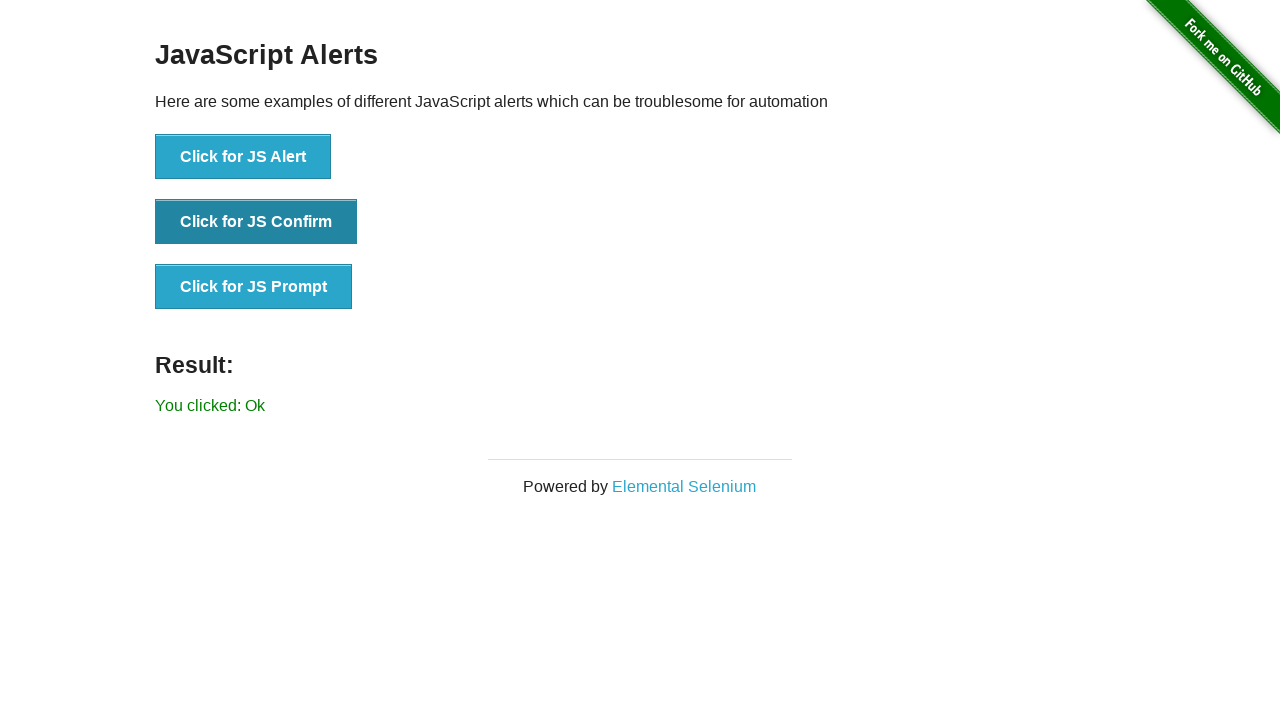

Retrieved result message text content
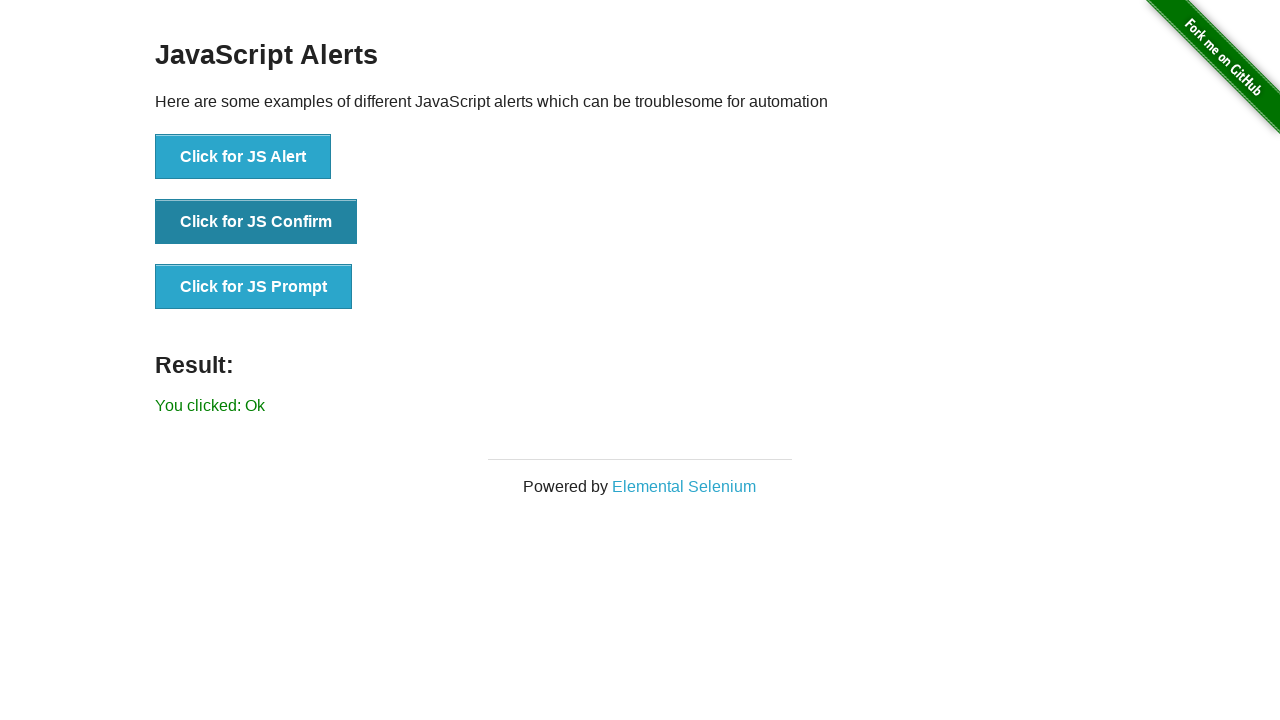

Verified that result message contains 'You clicked: Ok'
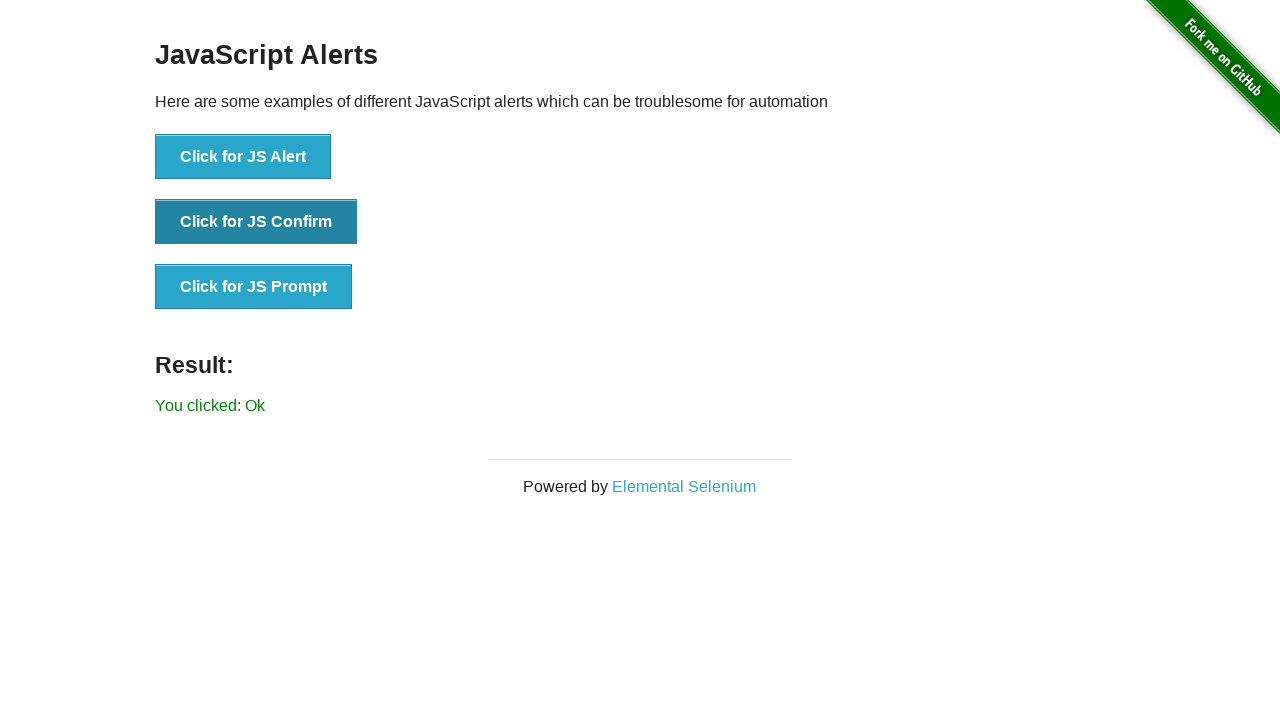

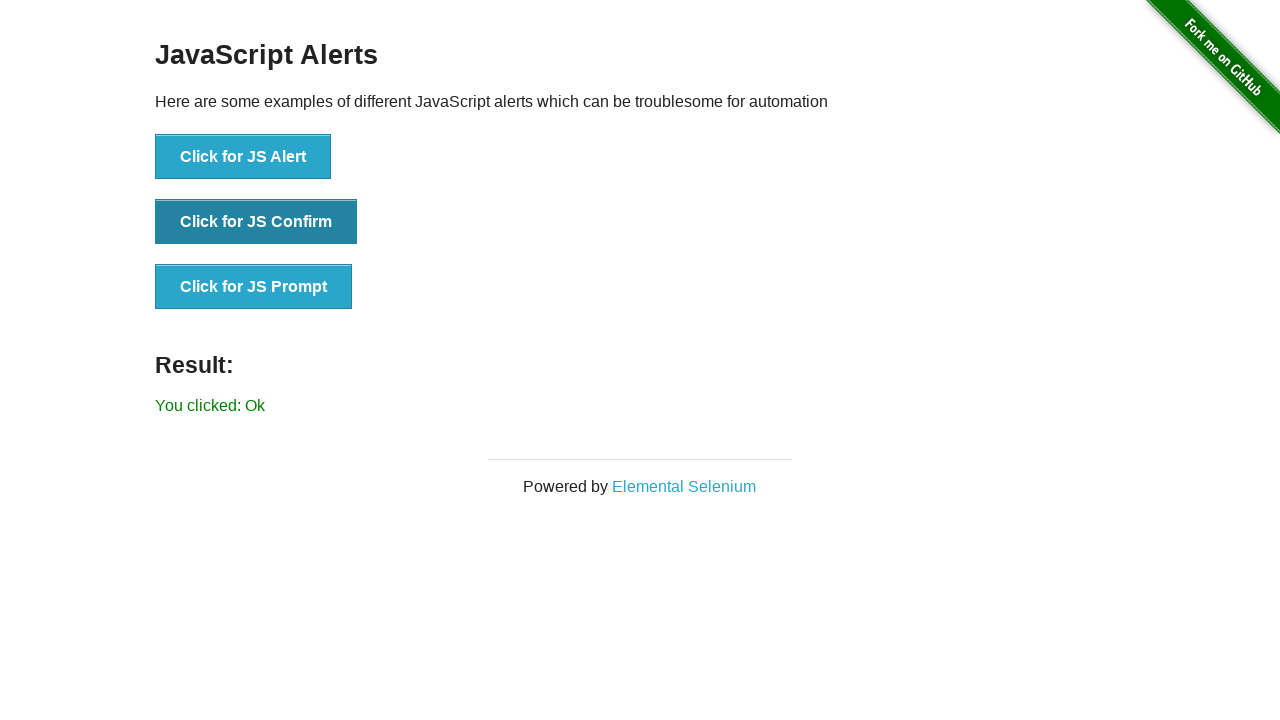